Tests button interaction by performing a click-and-hold action on a double-click button element

Starting URL: https://demoqa.com/buttons

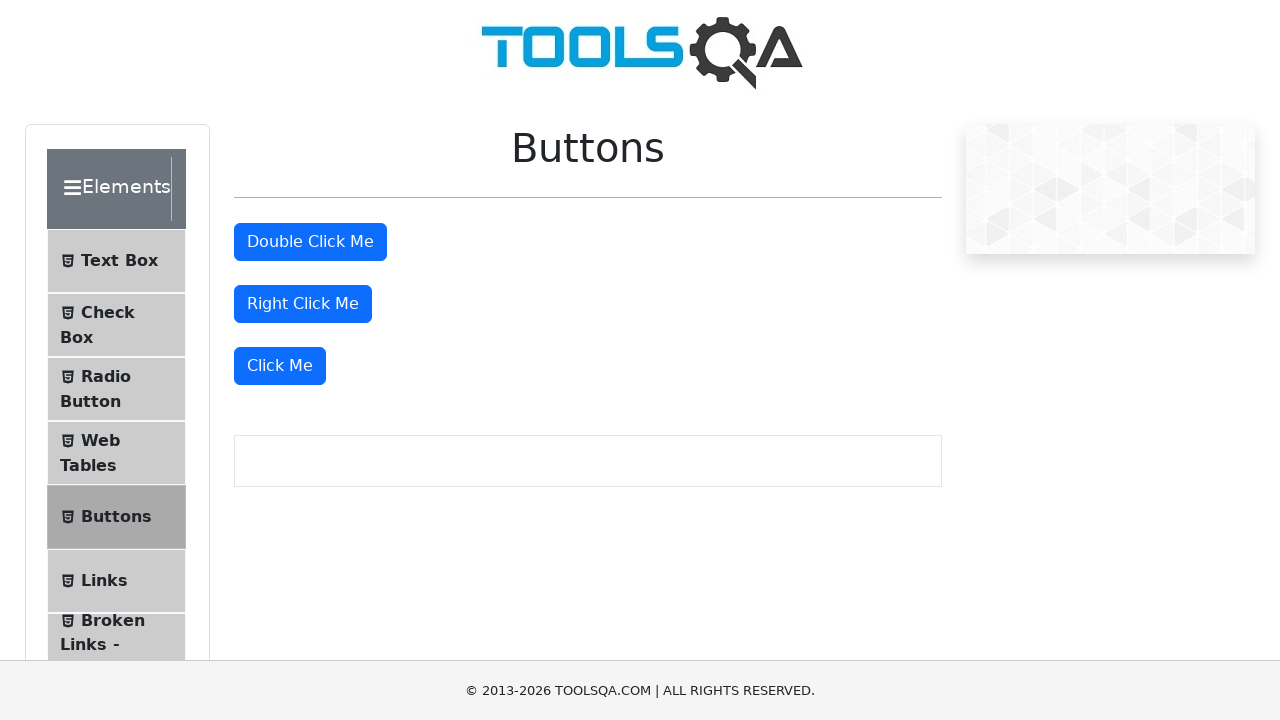

Located the double-click button element
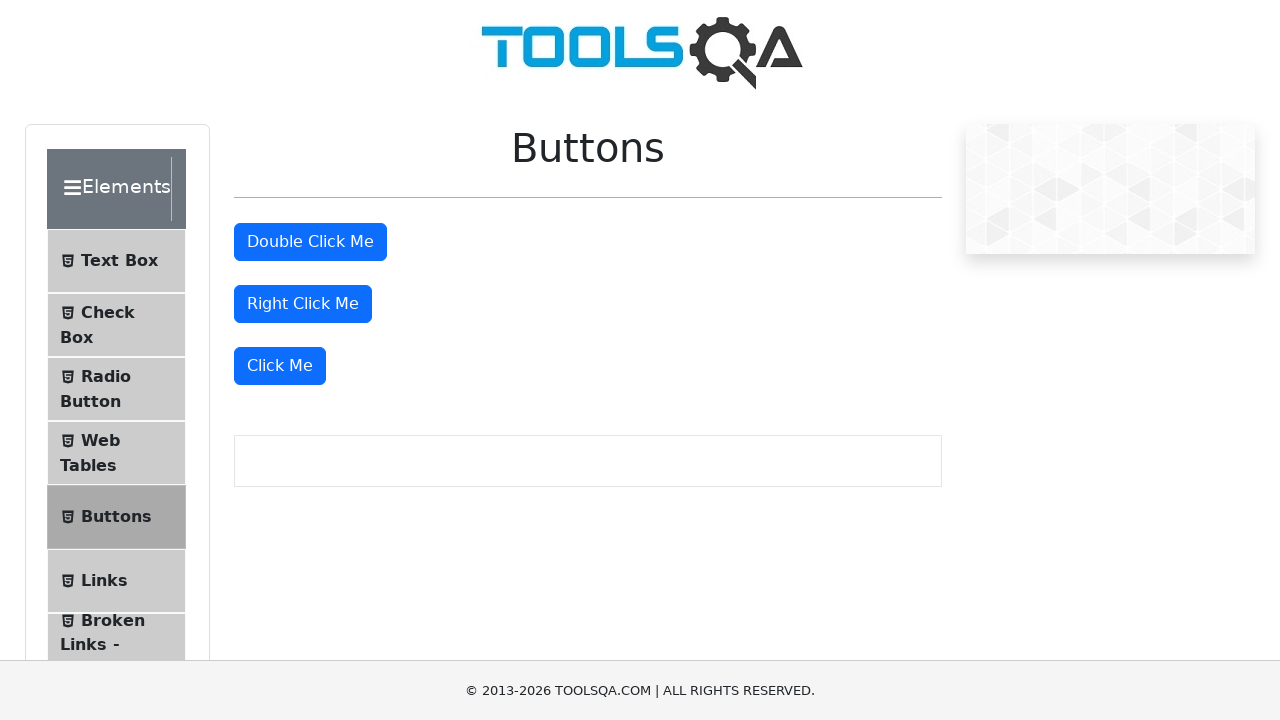

Hovered over the double-click button at (310, 242) on button#doubleClickBtn
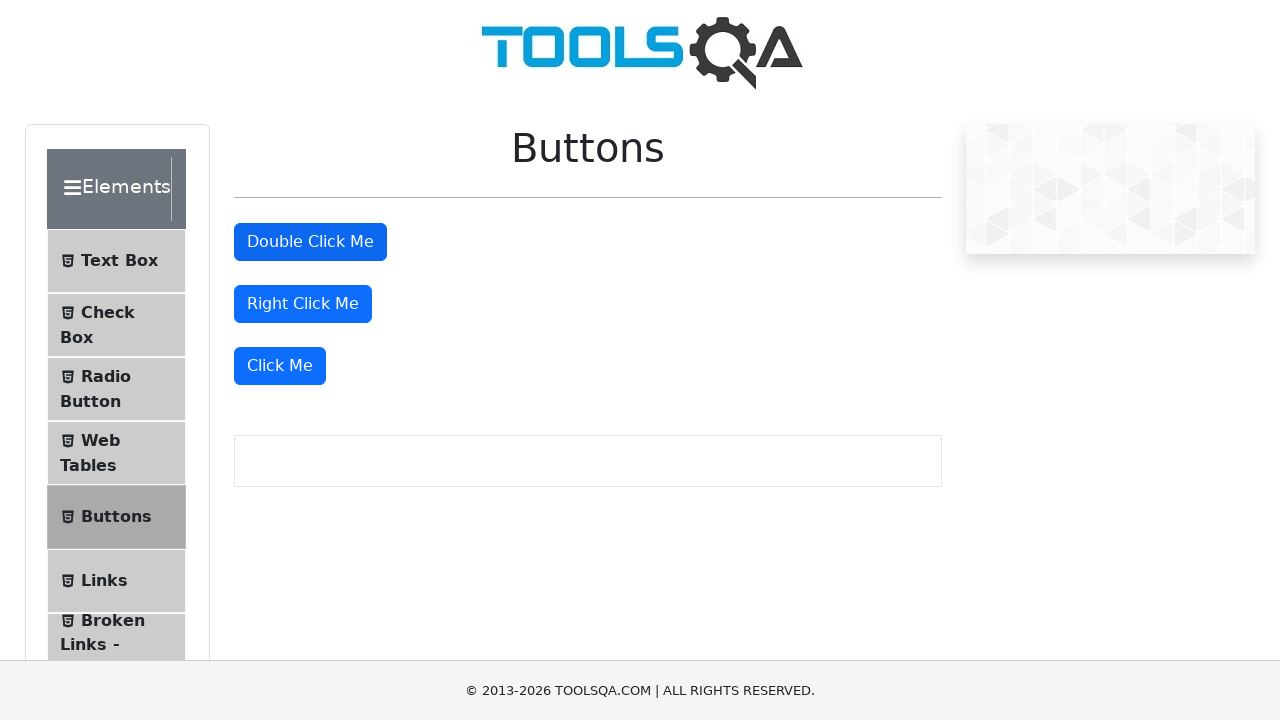

Pressed mouse button down on the double-click button at (310, 242)
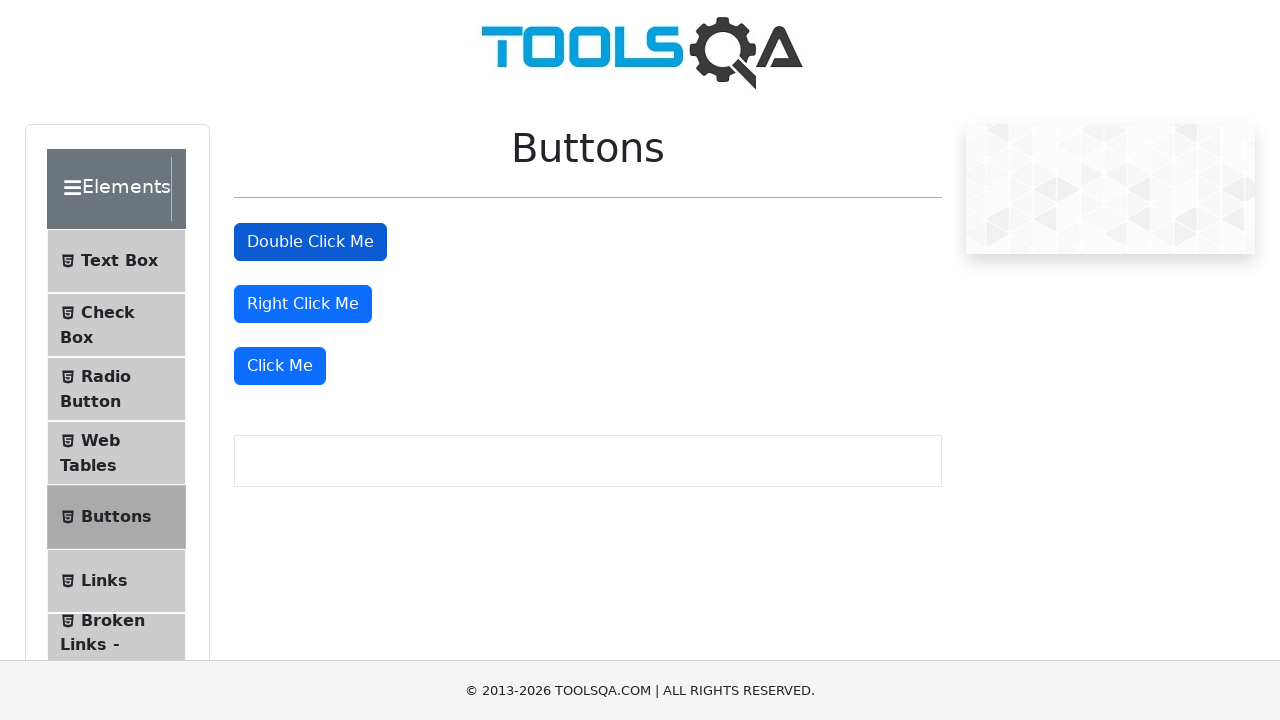

Held mouse button down for 5 seconds
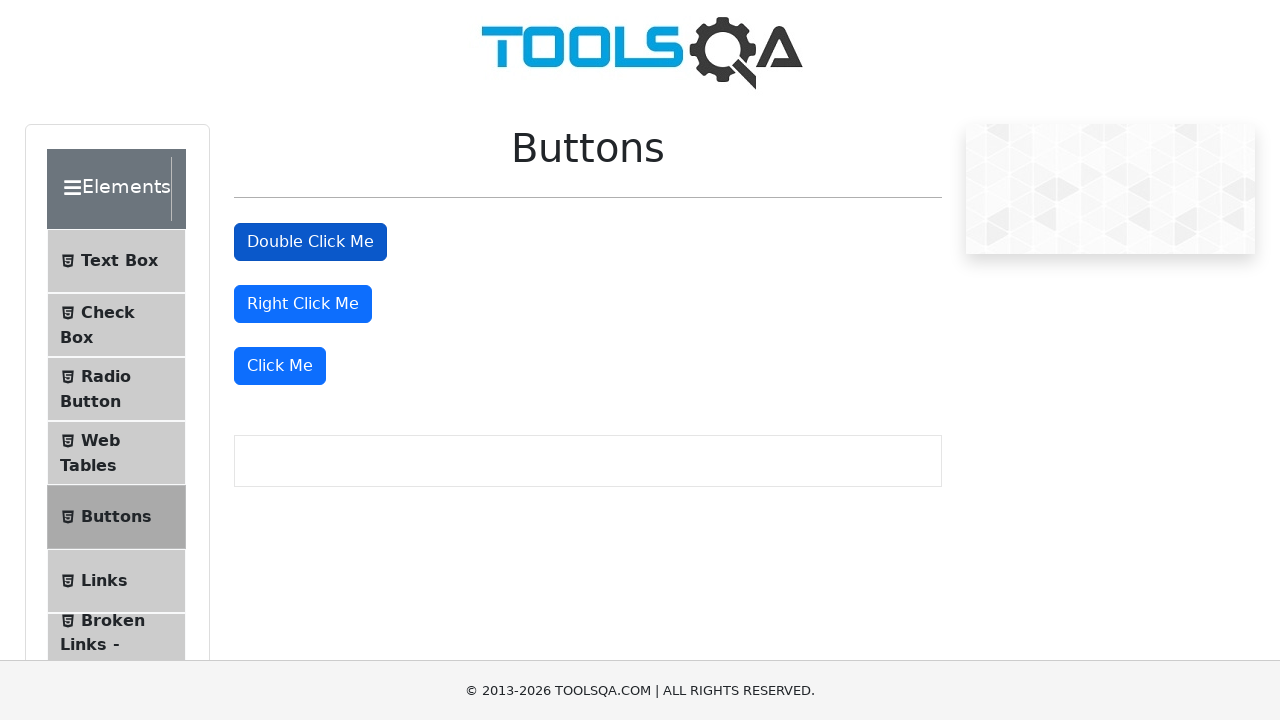

Released the mouse button at (310, 242)
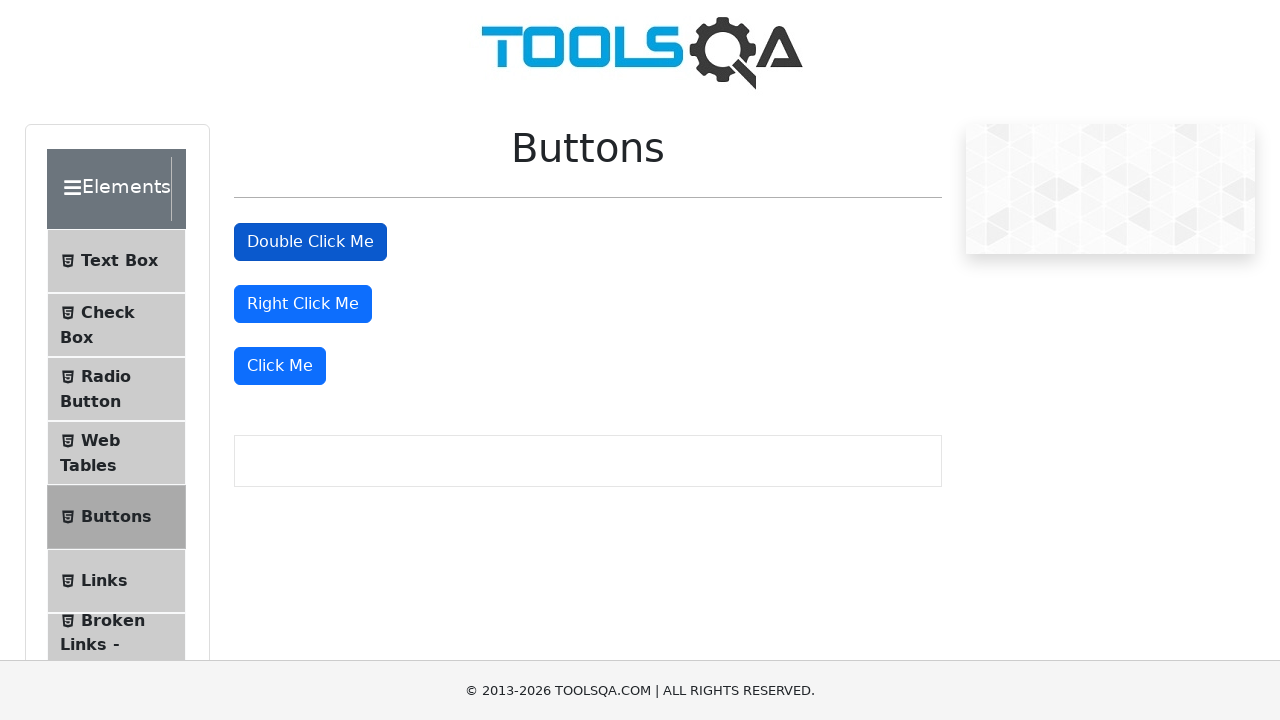

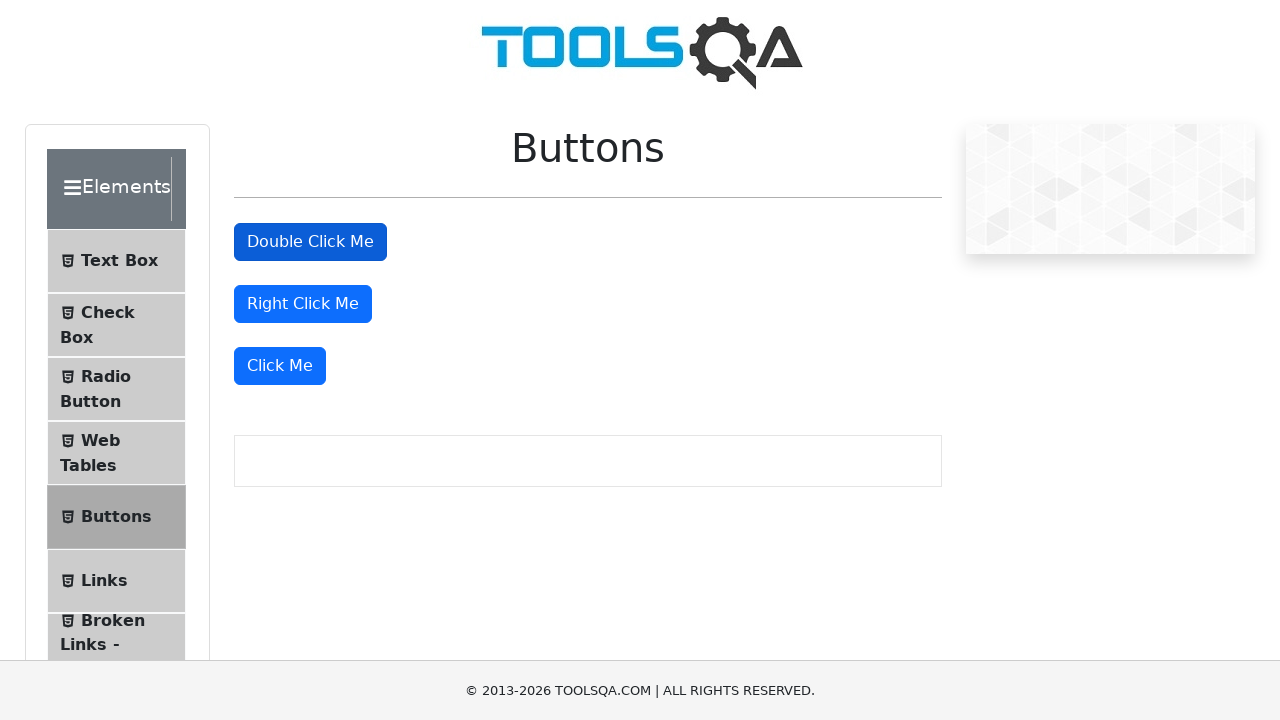